Tests radio button functionality by clicking on the "Yes" radio button option and verifying its selection state

Starting URL: https://demoqa.com/radio-button

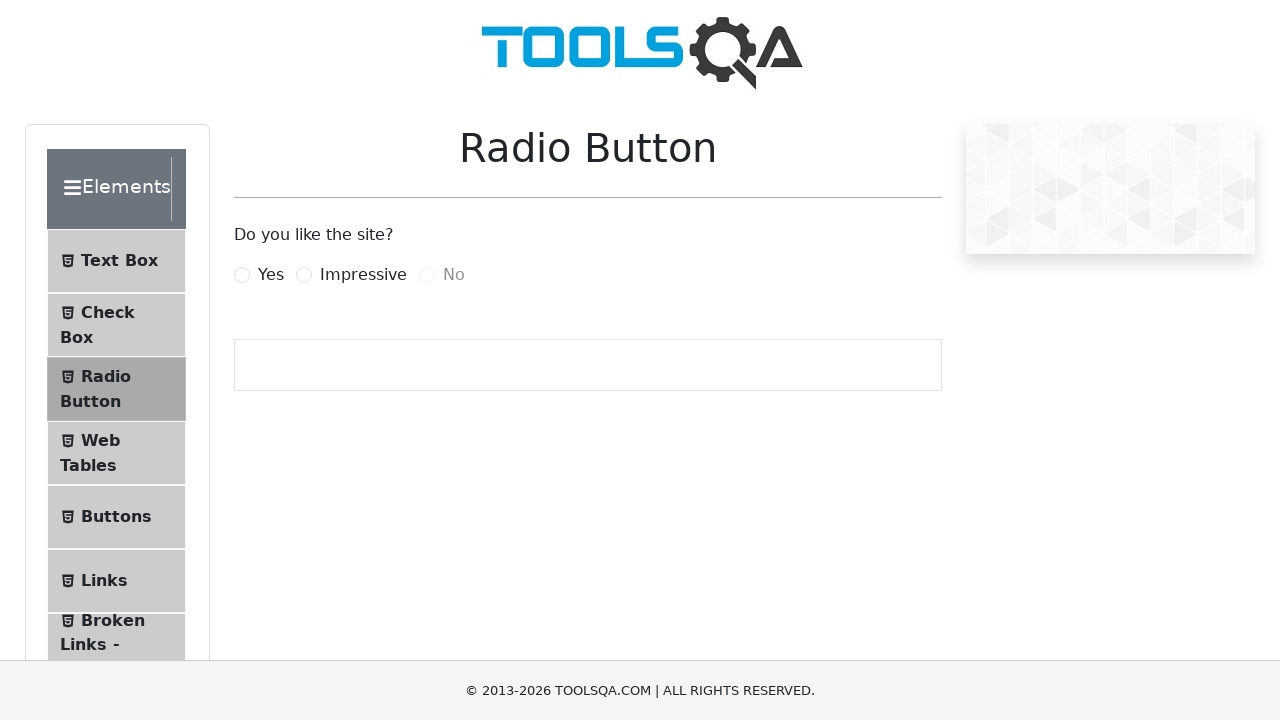

Located the 'Yes' radio button label
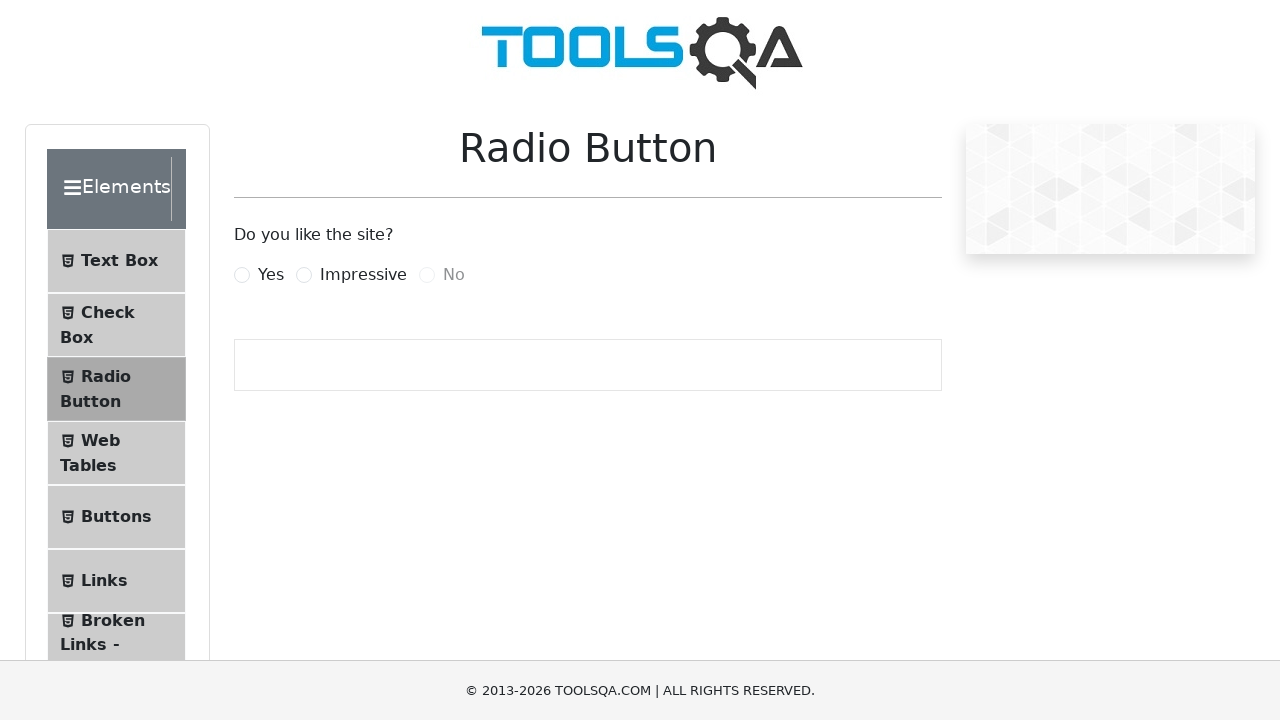

Verified 'Yes' radio button label is enabled
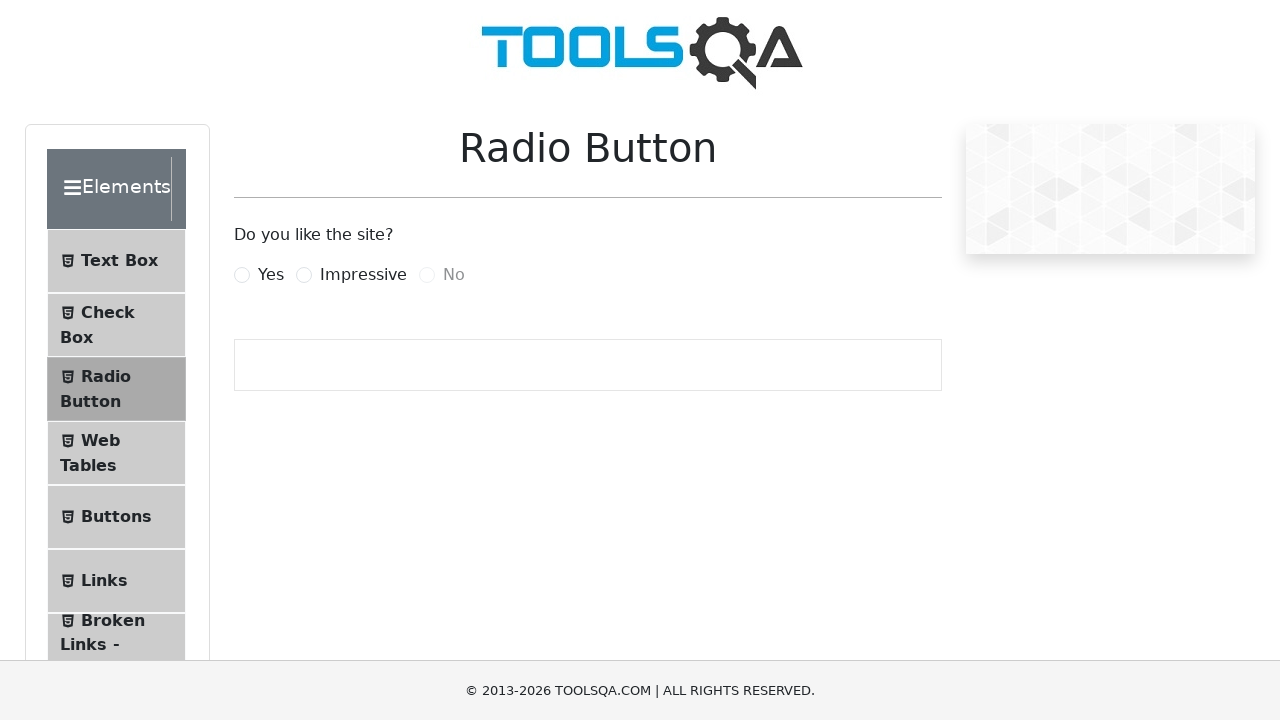

Clicked on the 'Yes' radio button label at (271, 275) on label[for='yesRadio']
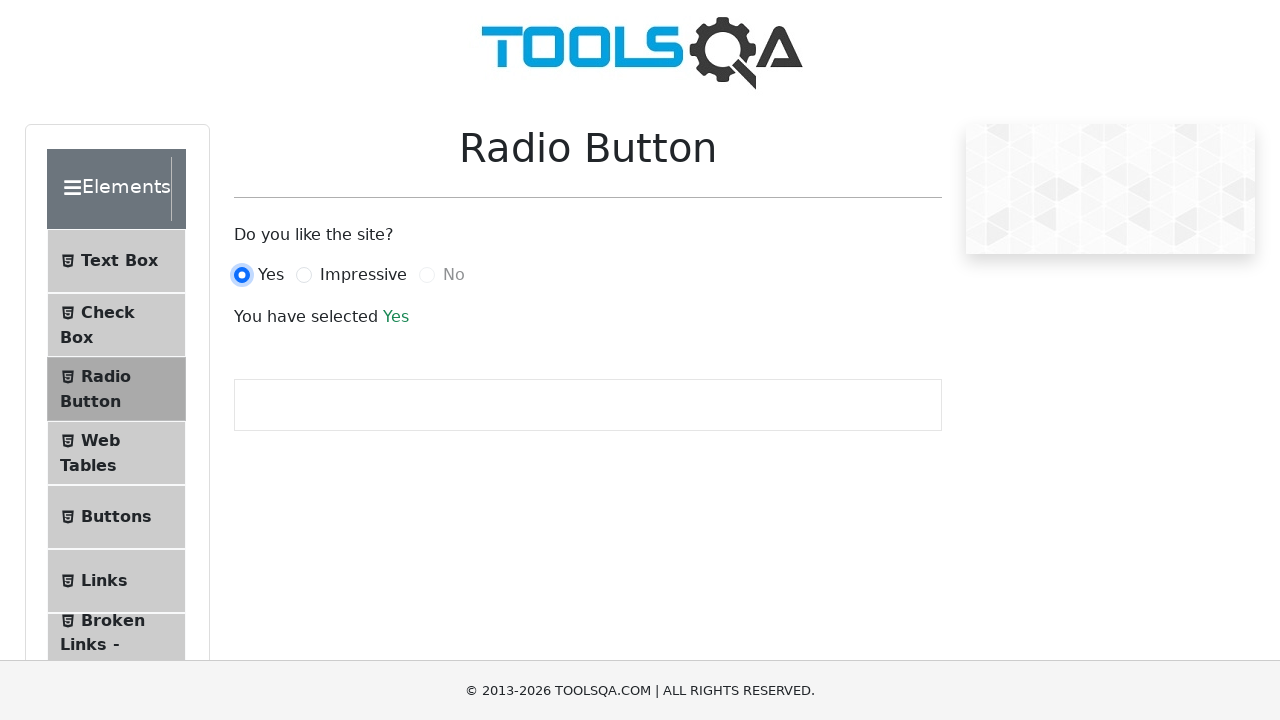

Located the 'Yes' radio button element
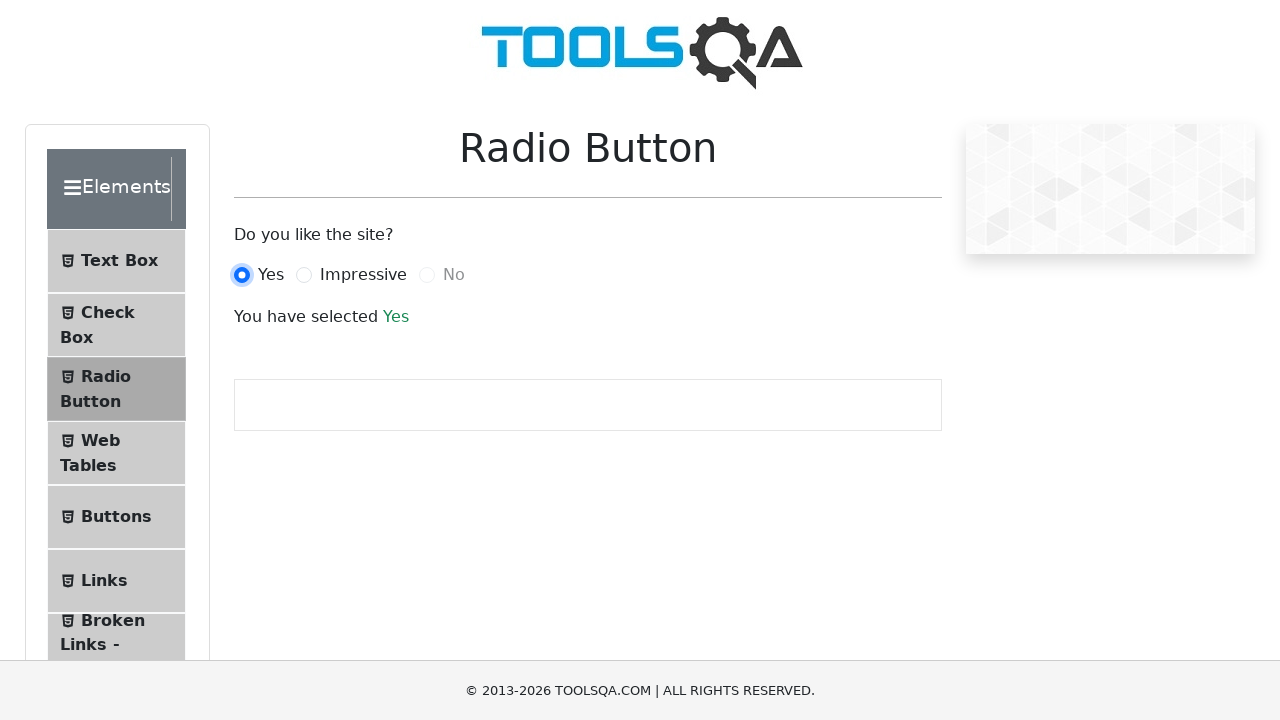

Verified that 'Yes' radio button is checked
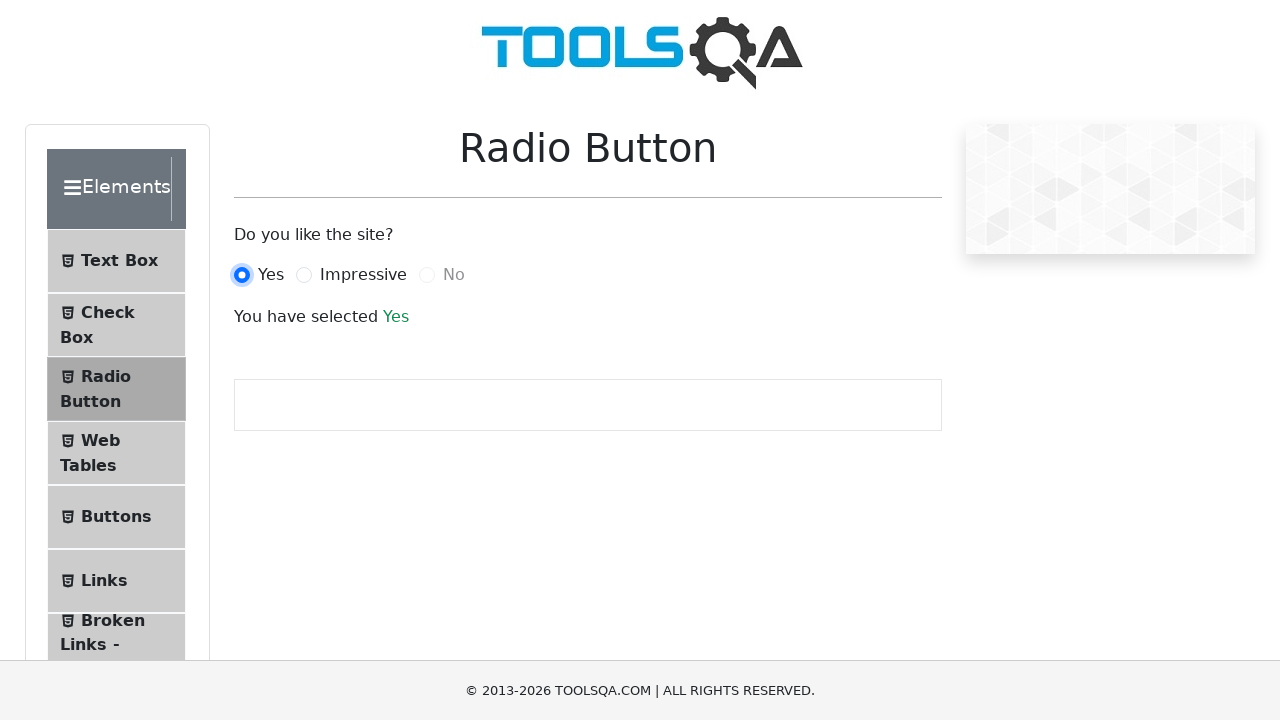

Located the selection text element
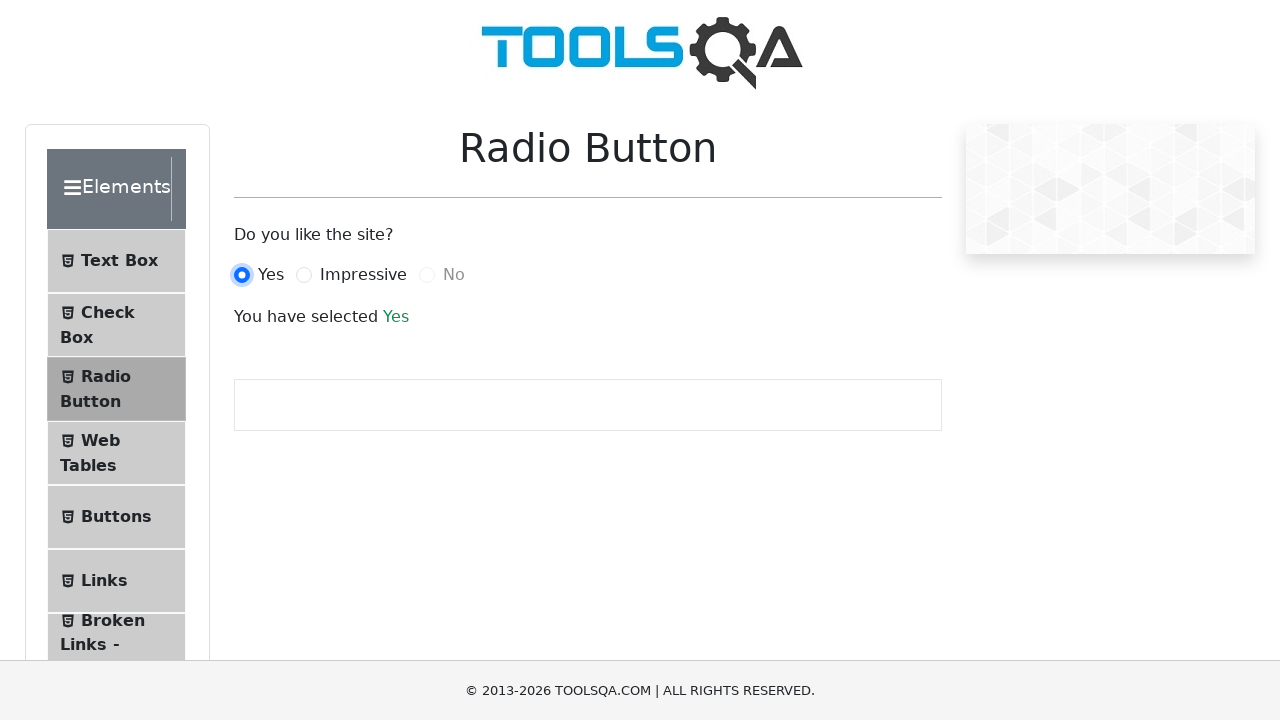

Waited for selection text to appear
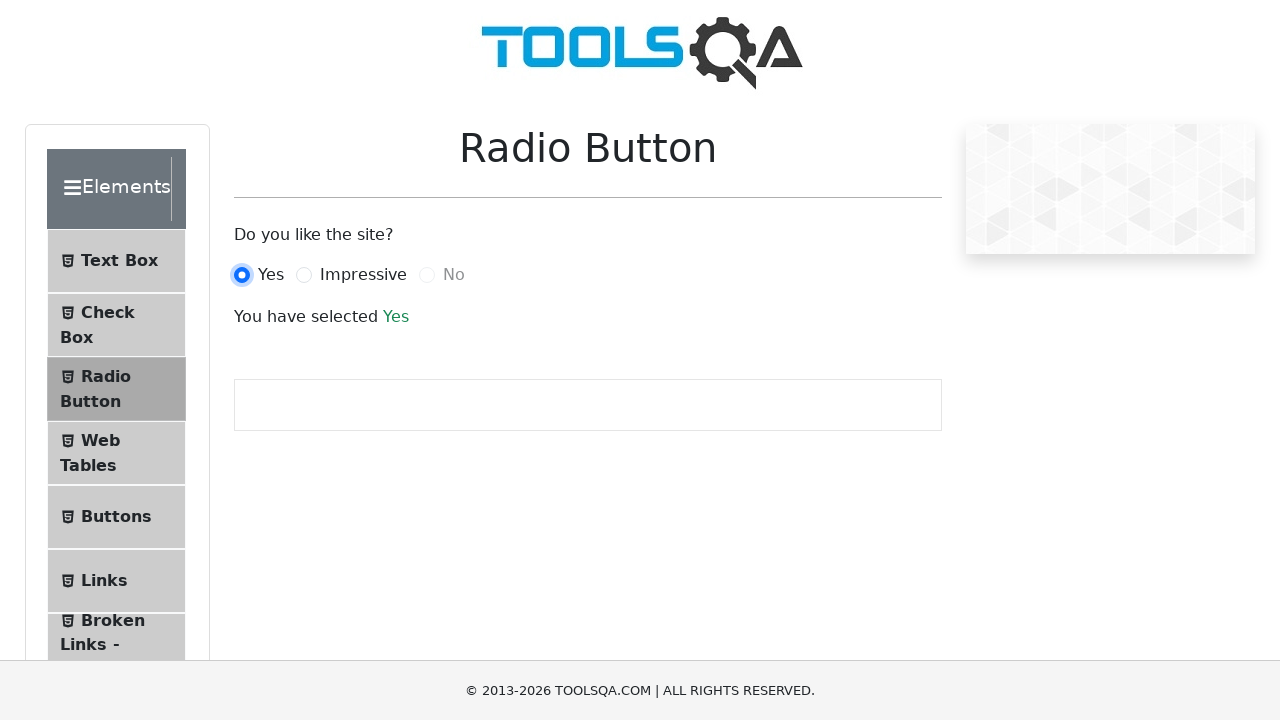

Located the 'No' radio button element
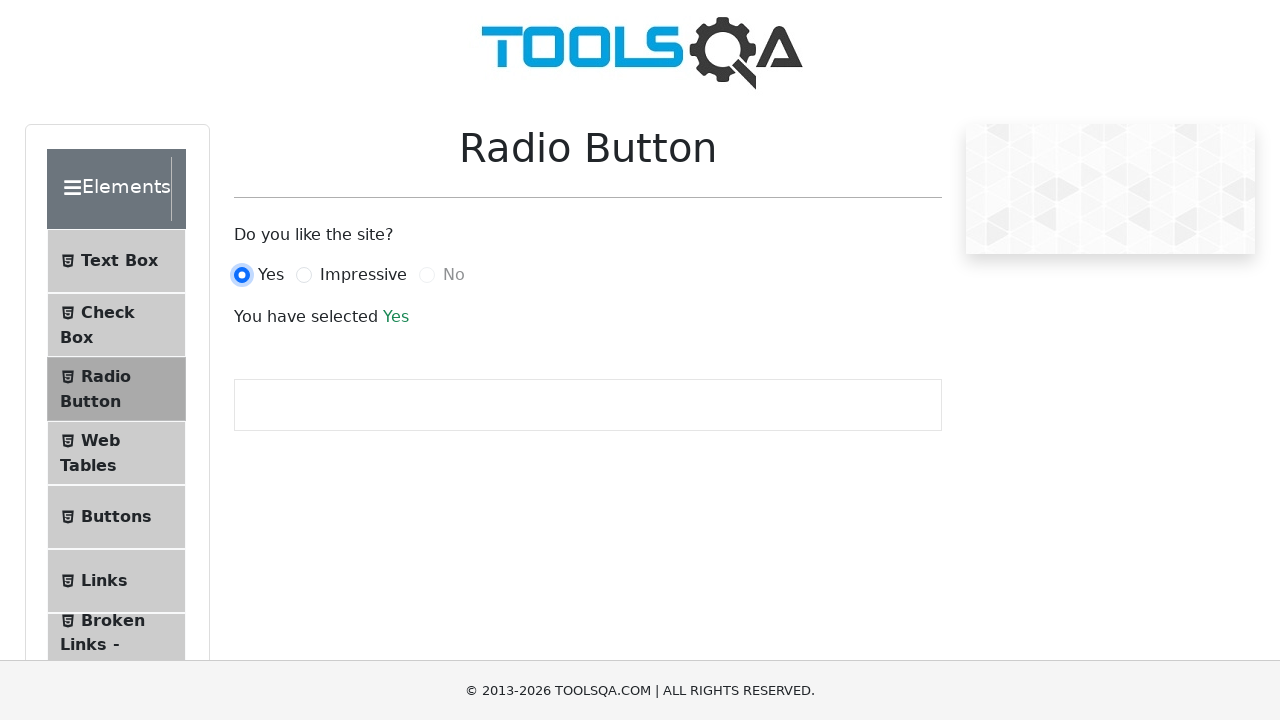

Checked if 'No' radio button is enabled
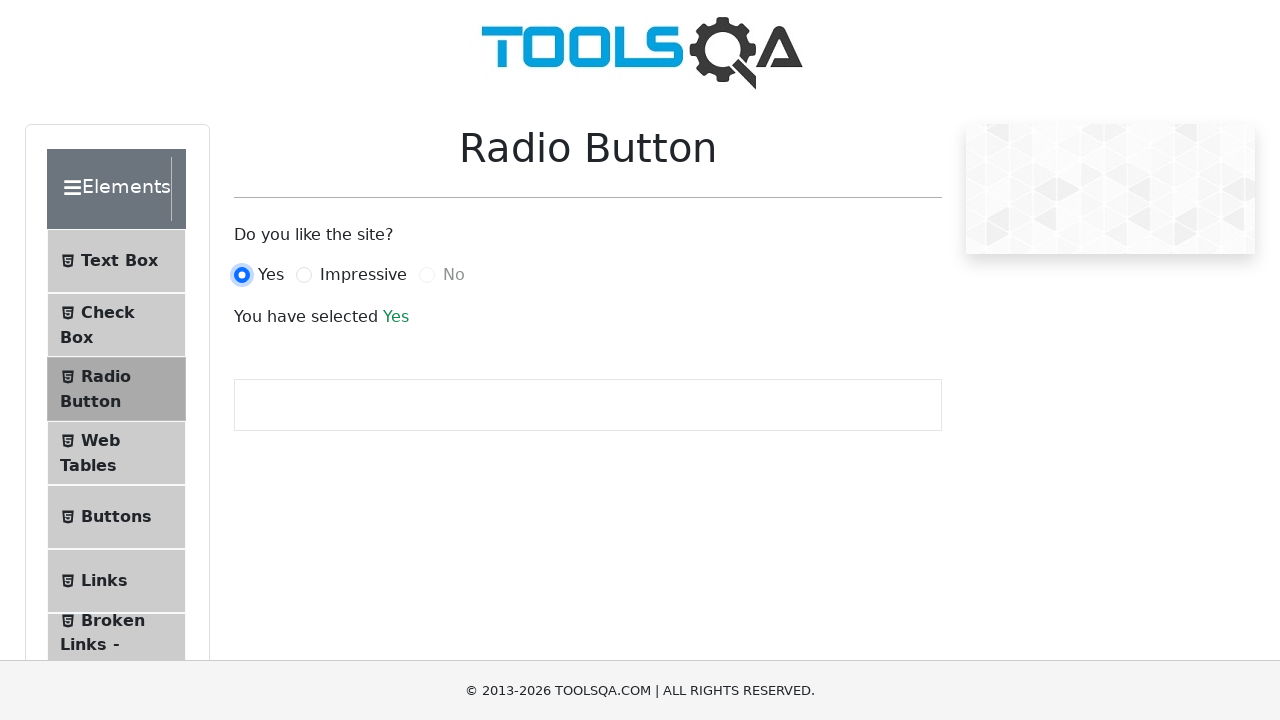

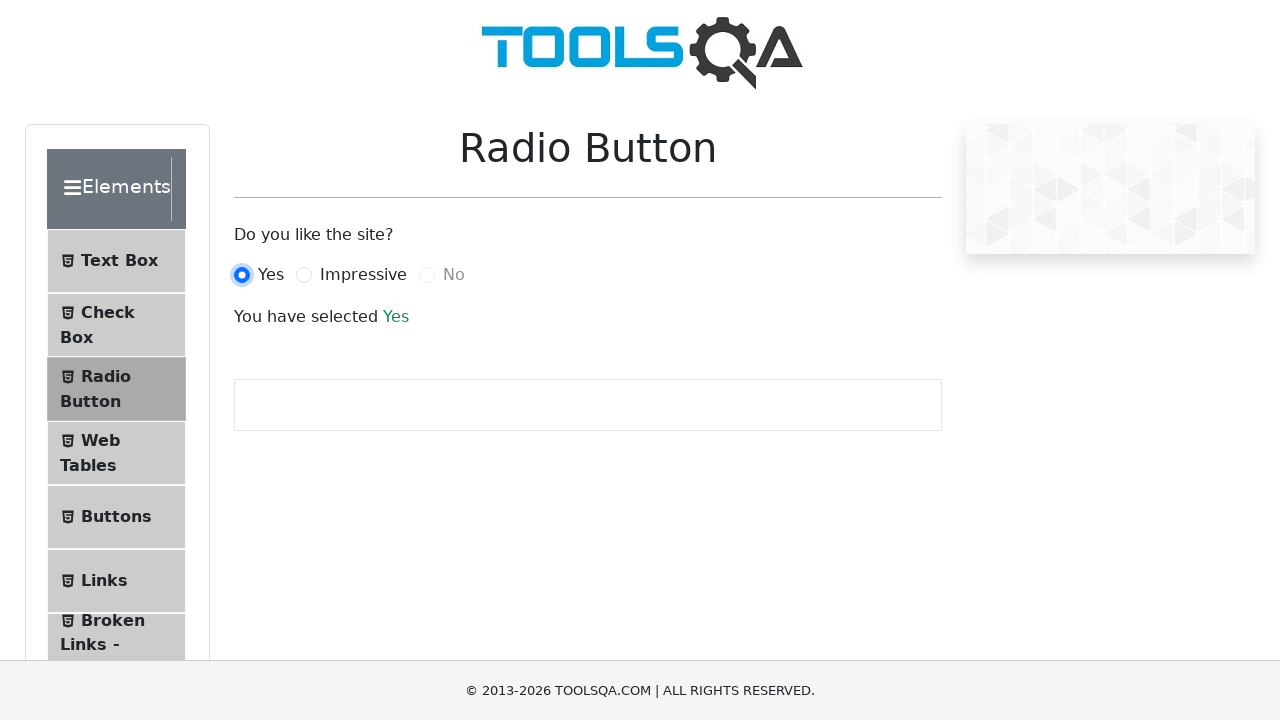